Creates a new paste on Pastebin with specific code content, syntax highlighting set to Bash, expiration time of 10 minutes, and a custom paste name

Starting URL: https://pastebin.com

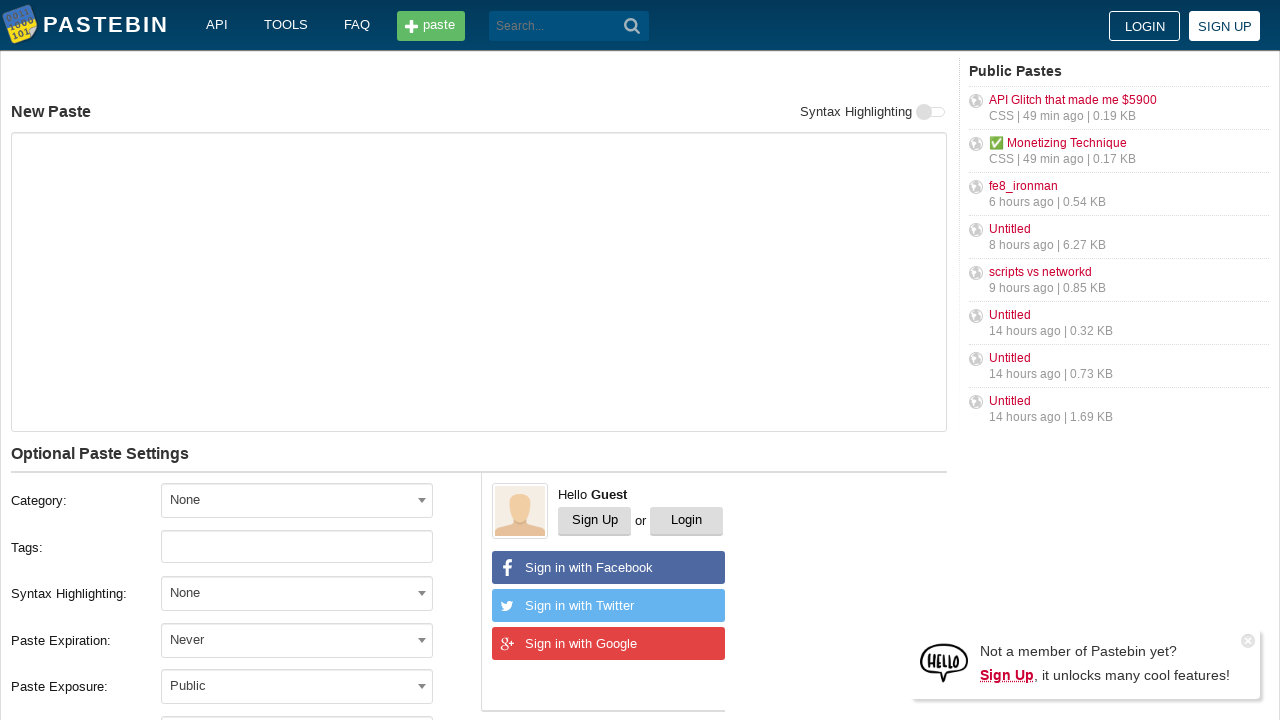

Filled paste content with git commands on #postform-text
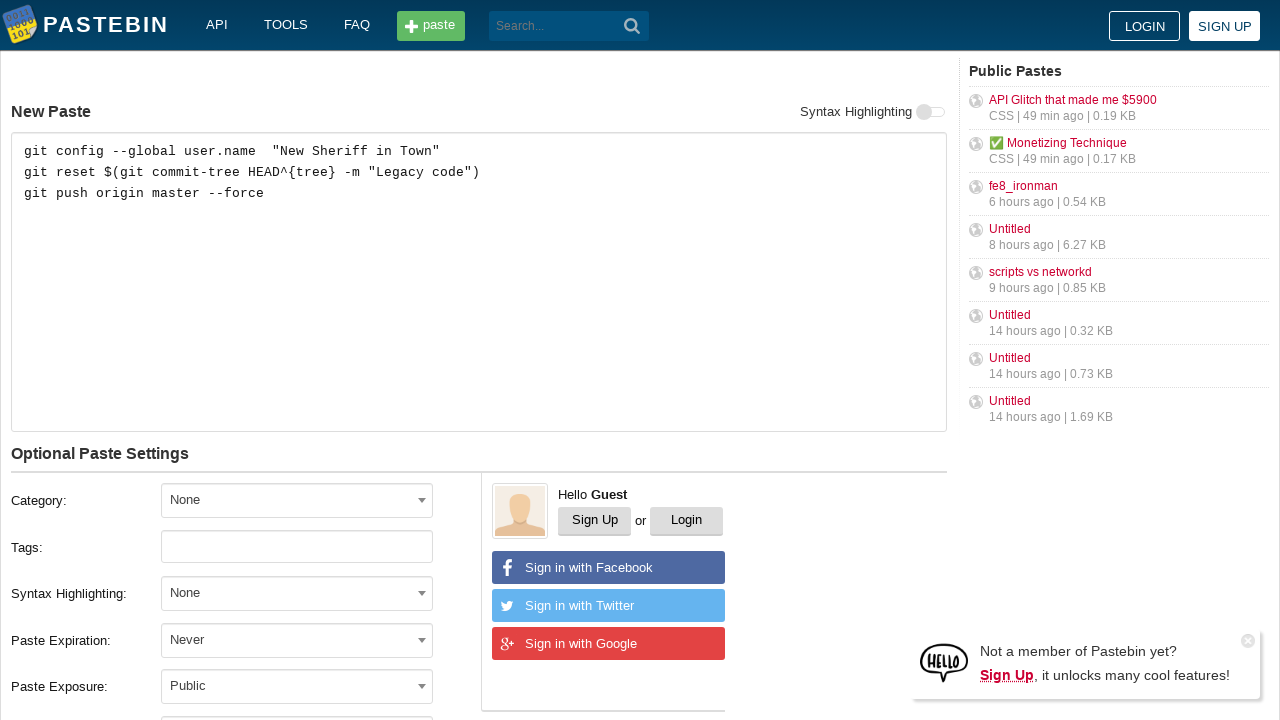

Clicked syntax highlighting dropdown at (297, 593) on #select2-postform-format-container
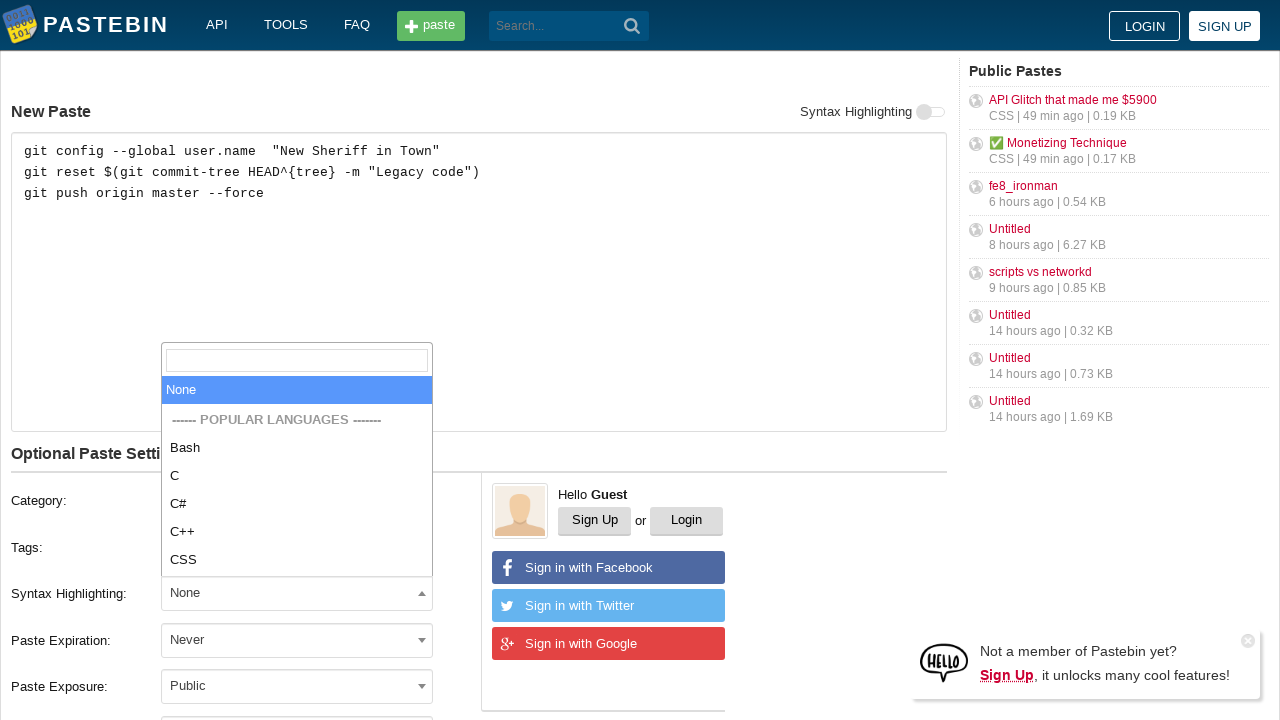

Selected Bash syntax highlighting at (297, 448) on xpath=//li[text()='Bash']
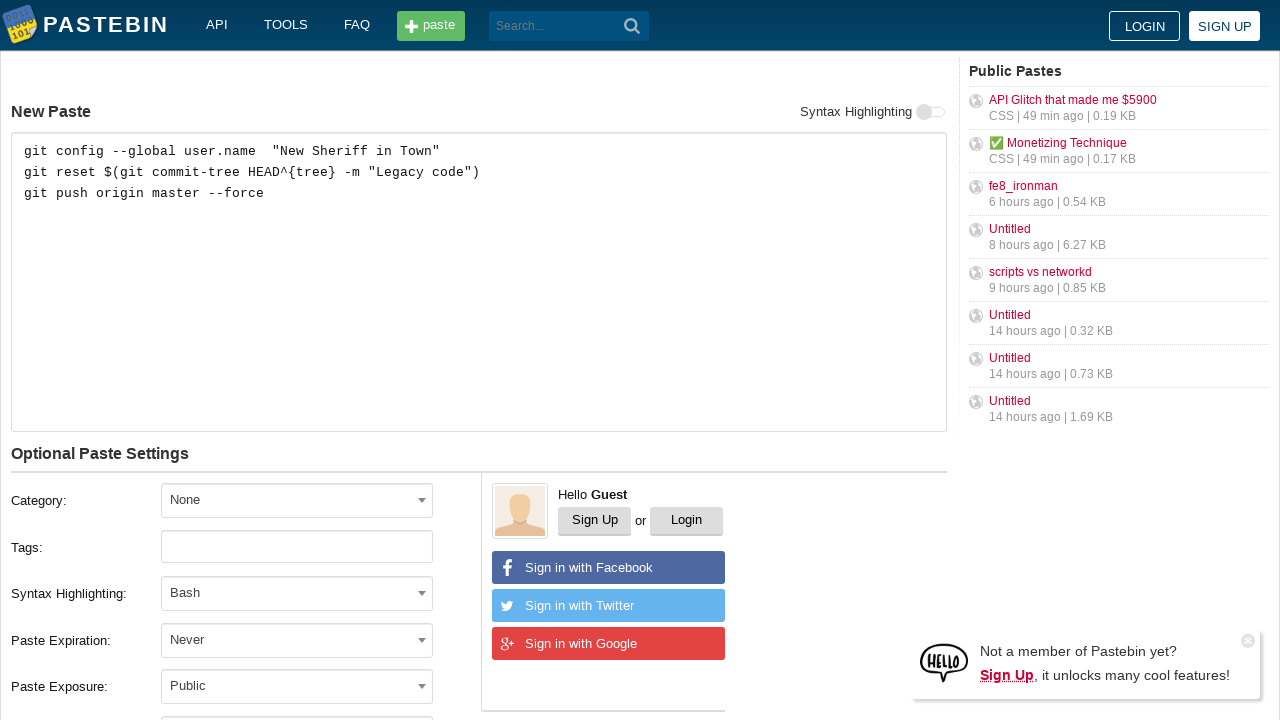

Clicked expiration time dropdown at (297, 640) on #select2-postform-expiration-container
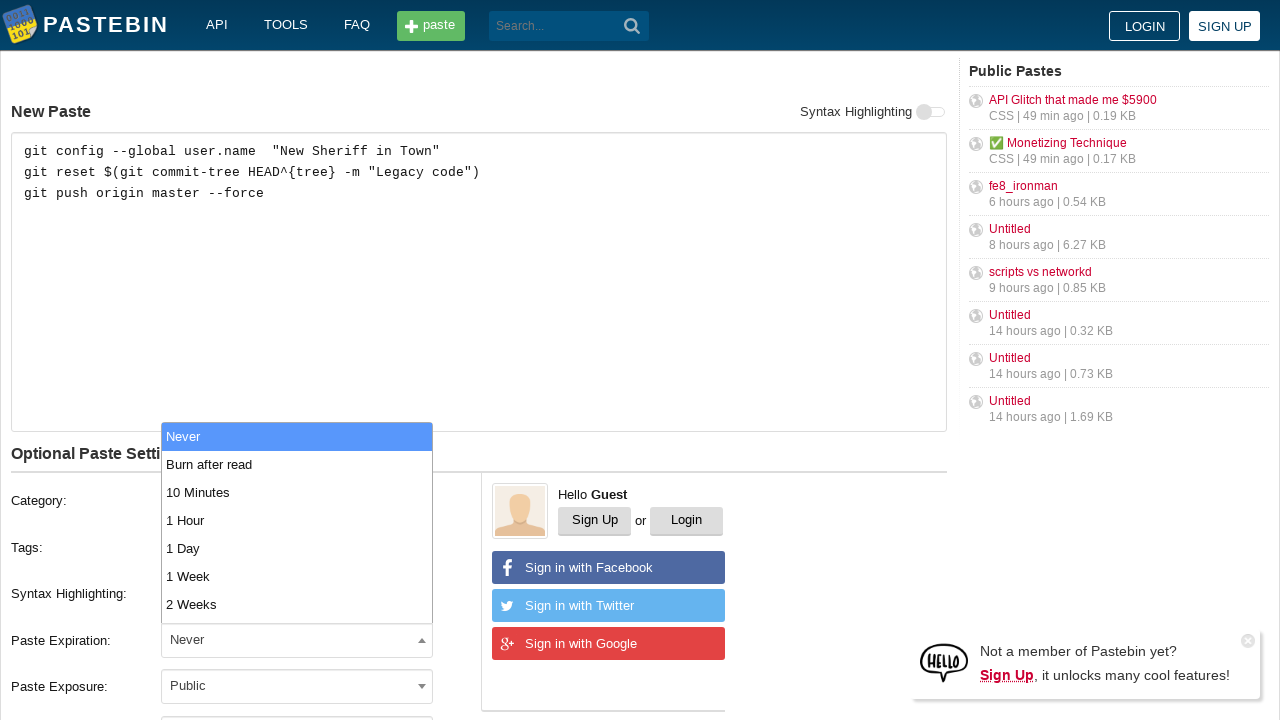

Selected 10 Minutes expiration time at (297, 492) on xpath=//li[text()='10 Minutes']
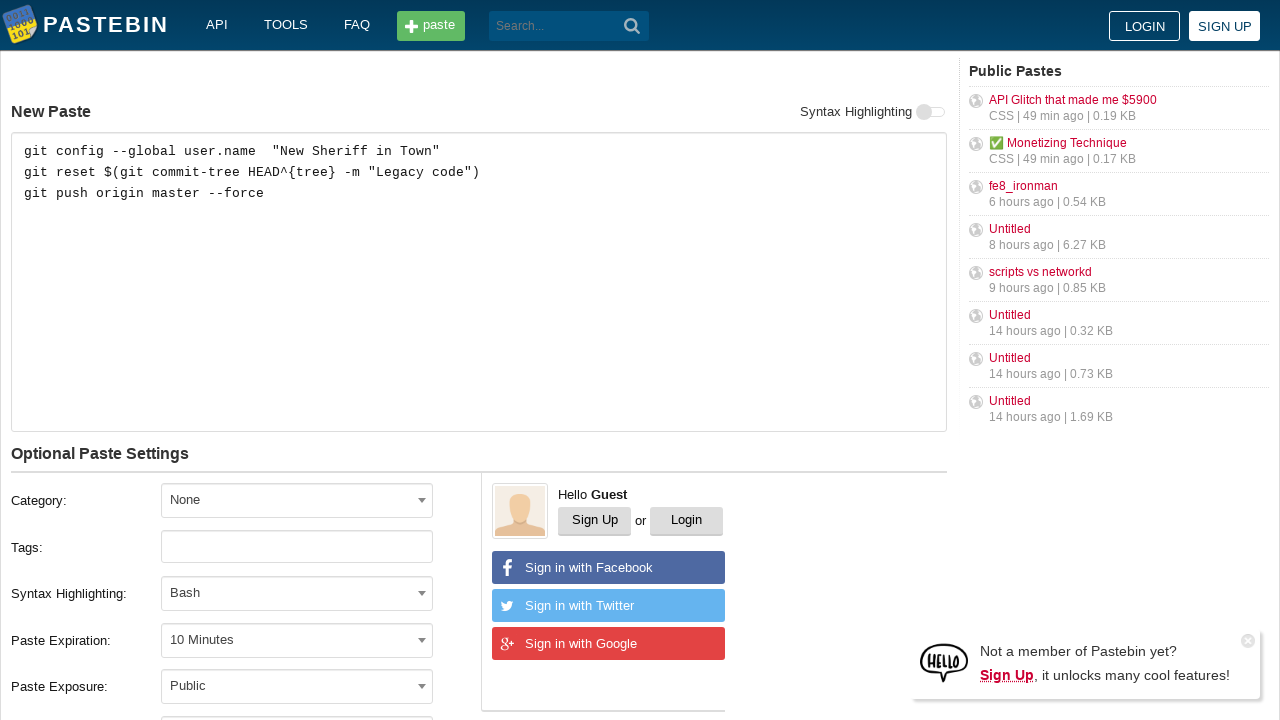

Entered paste name 'how to gain dominance among developers' on #postform-name
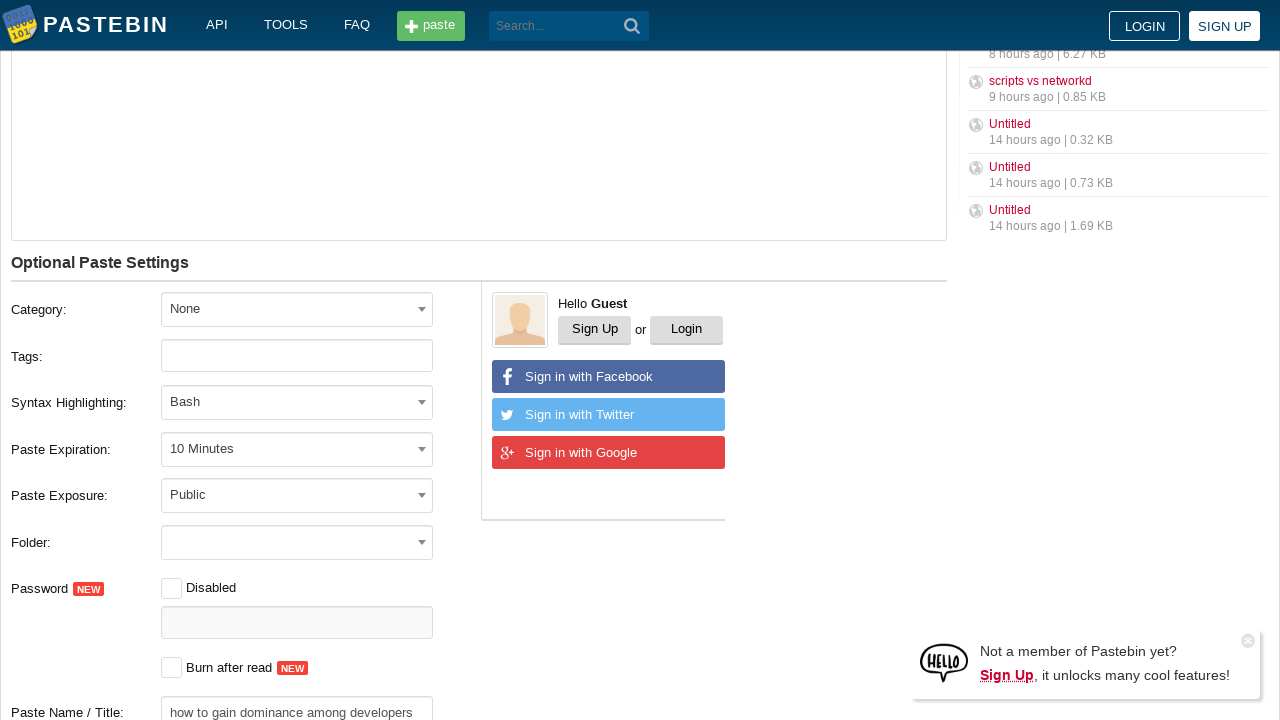

Clicked submit button to create new paste at (240, 400) on button.btn.-big[type='submit']
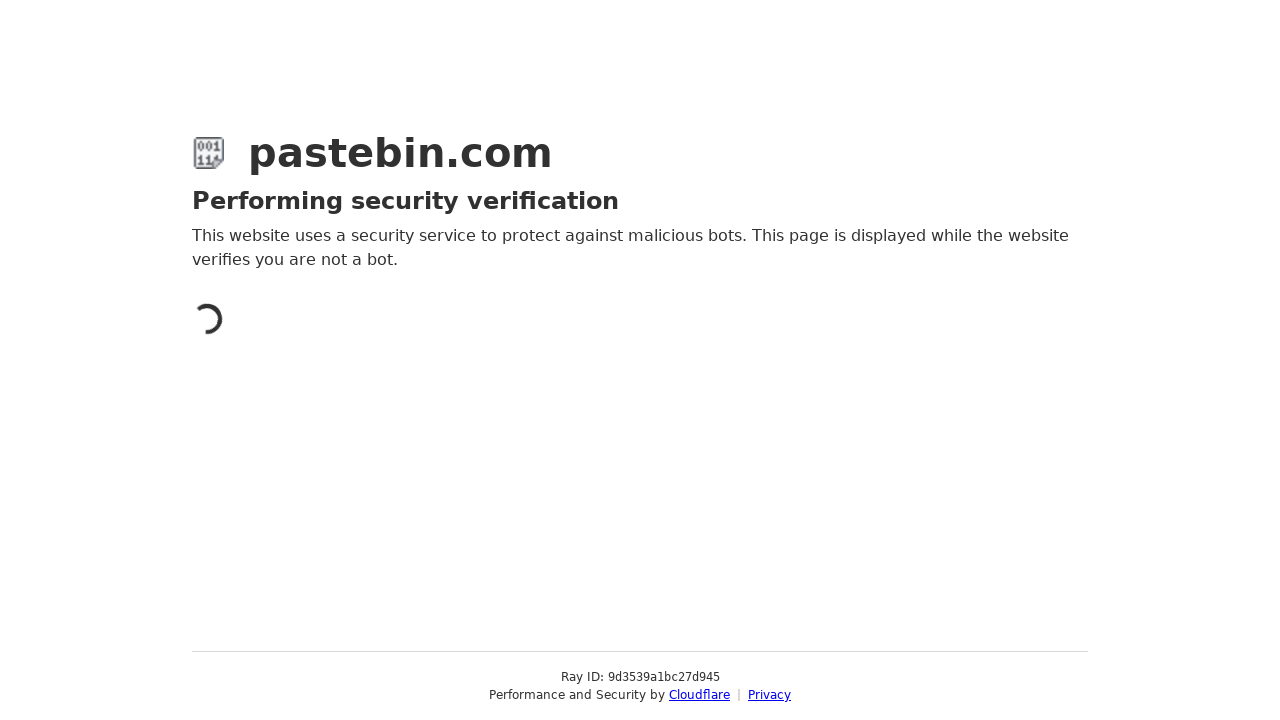

Waited for new paste page to load
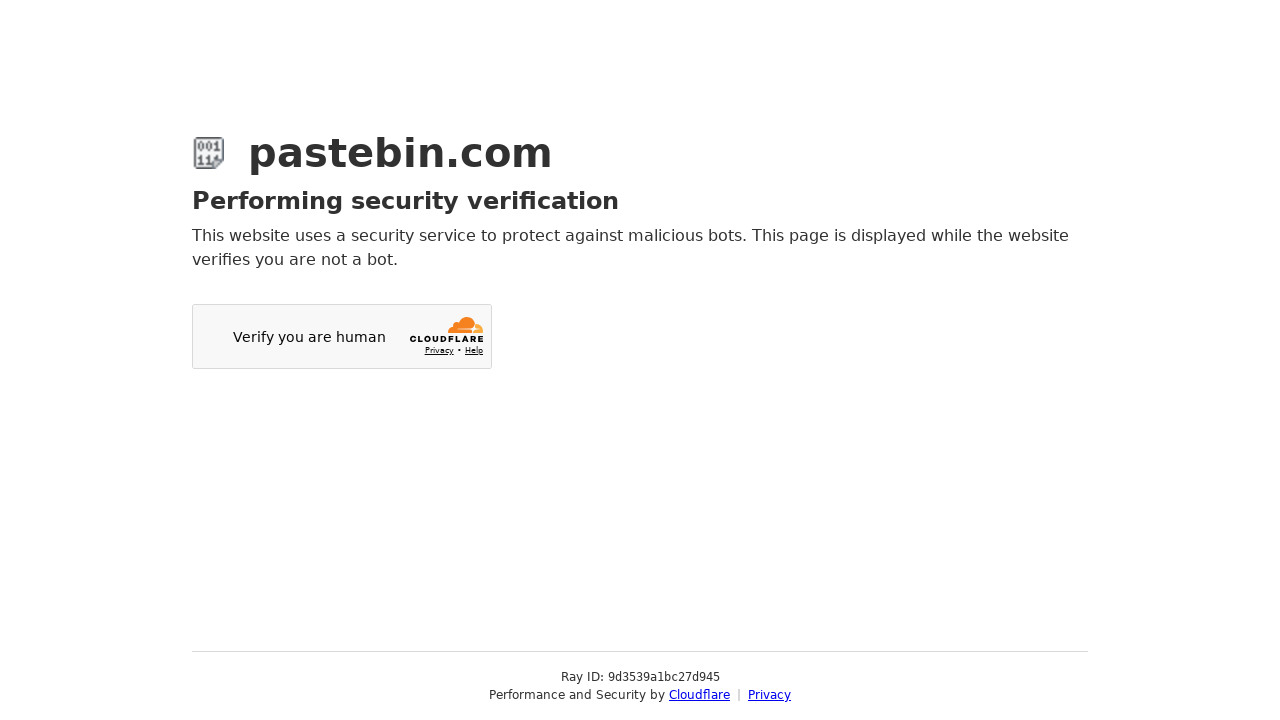

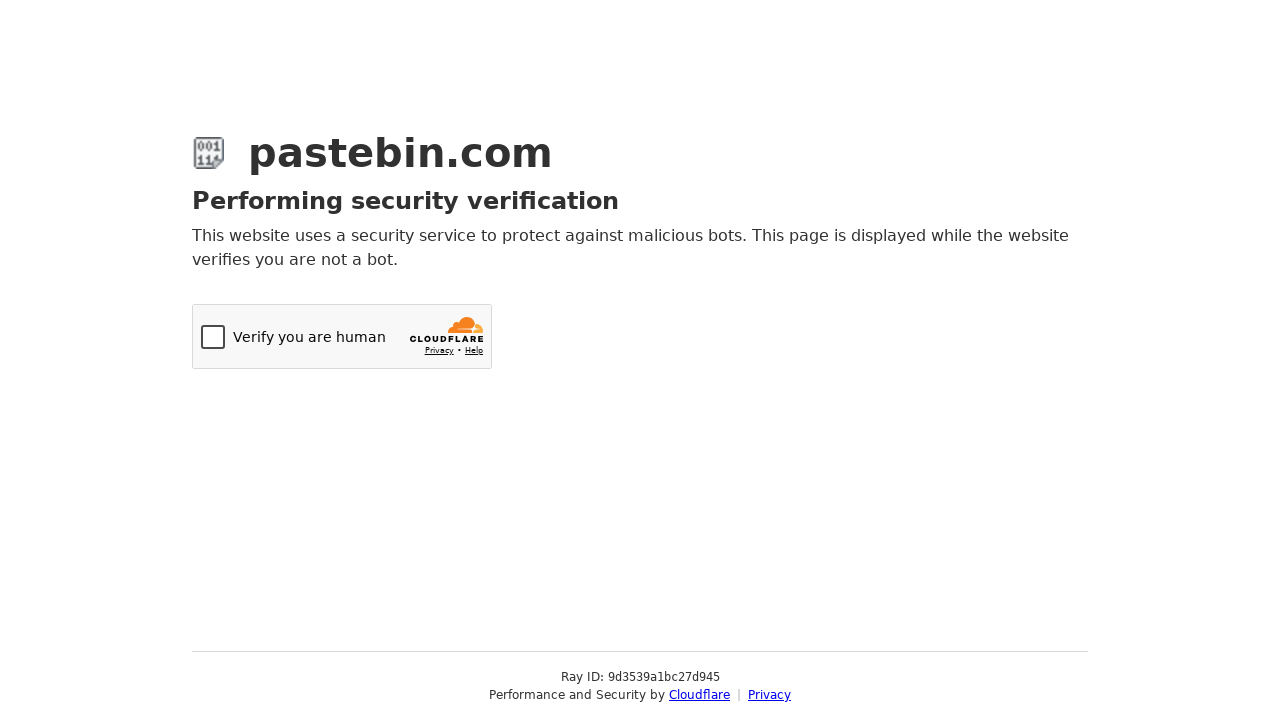